Navigates to a currency exchange rate page and clicks through different currency tabs to view exchange rates for various currencies.

Starting URL: https://miniaylo.finance.ua

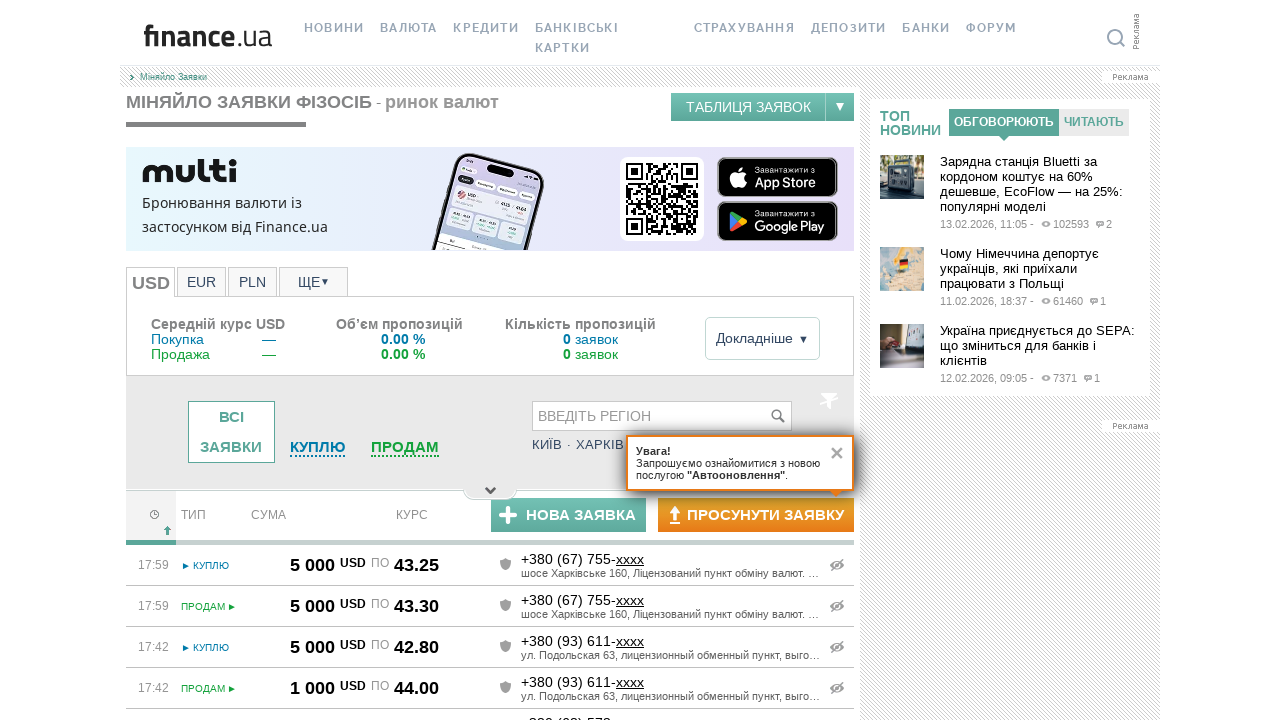

Navigated to currency exchange rate page at https://miniaylo.finance.ua
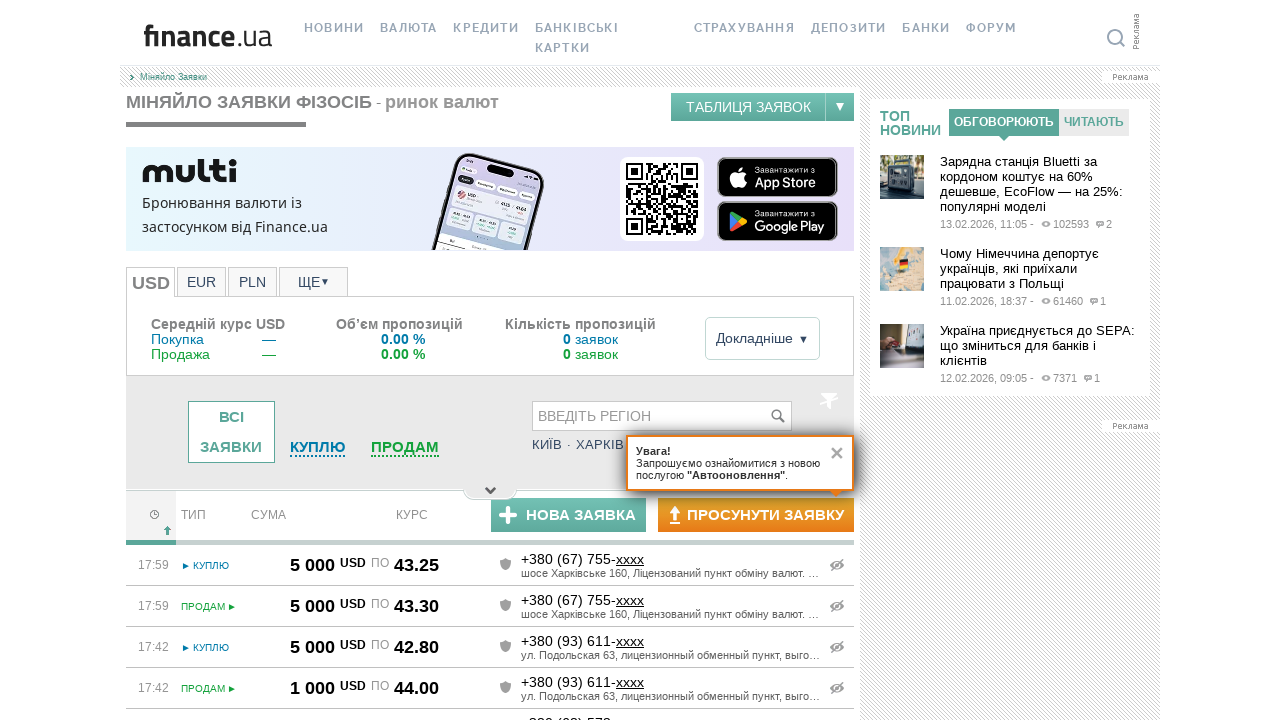

Currency tabs loaded and visible
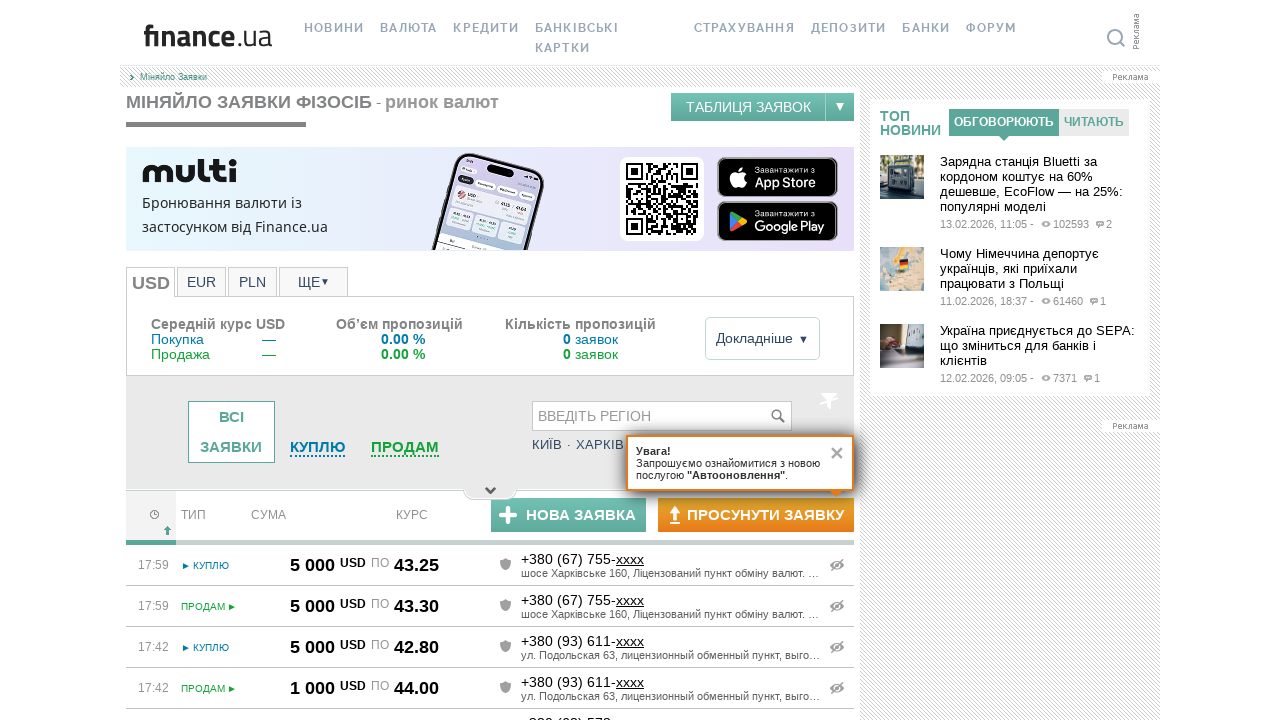

Found 3 currency tabs available
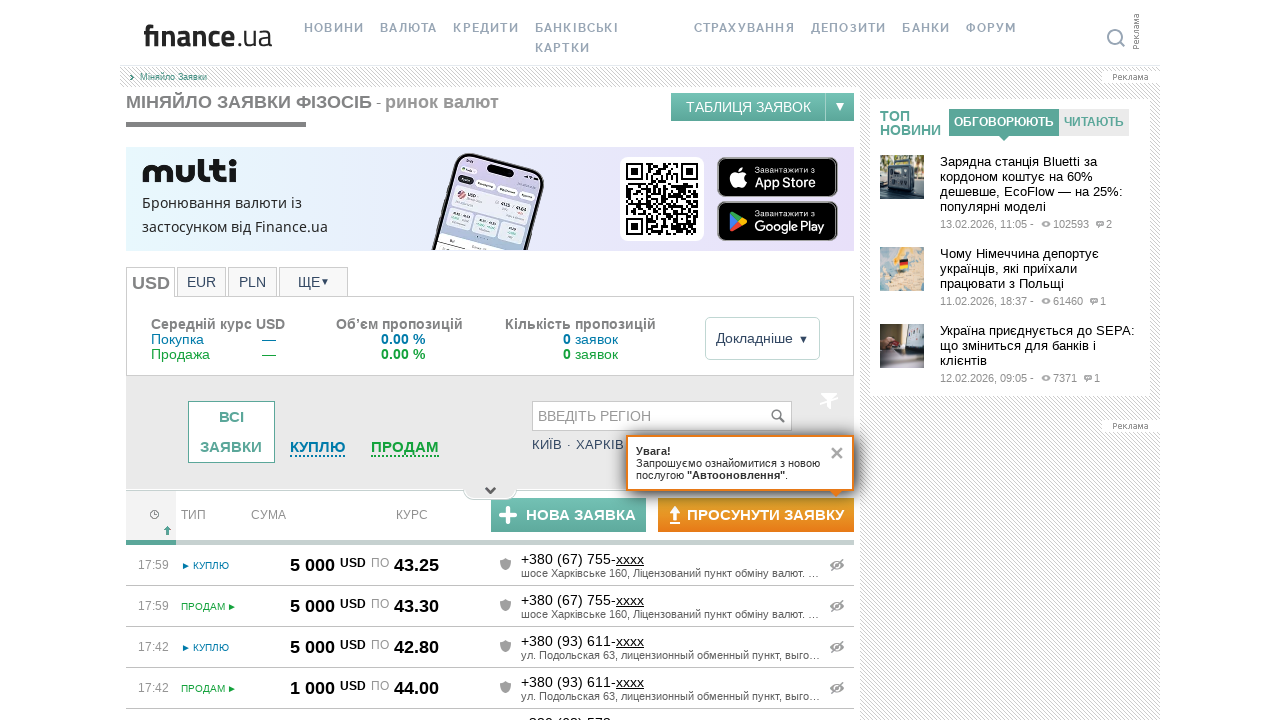

Clicked on currency tab for USD at (150, 282) on ul.currency-tab li[data-currency] >> nth=0
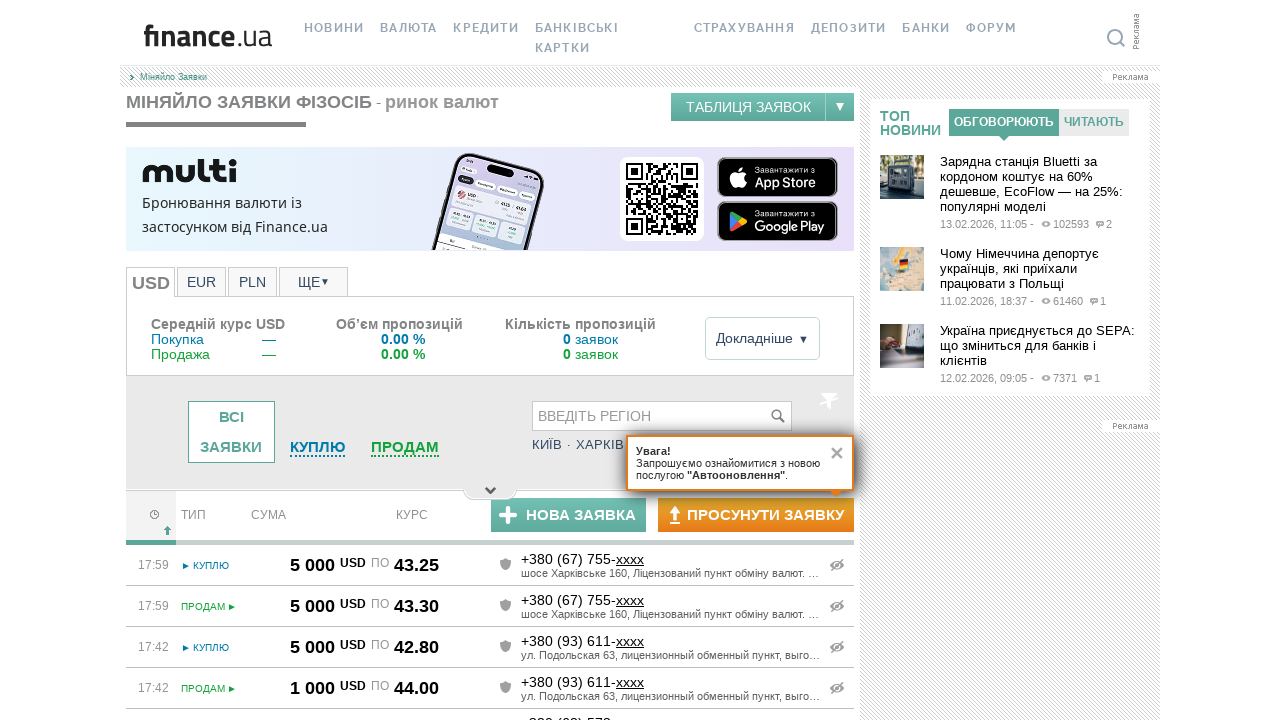

Exchange rates table updated for USD
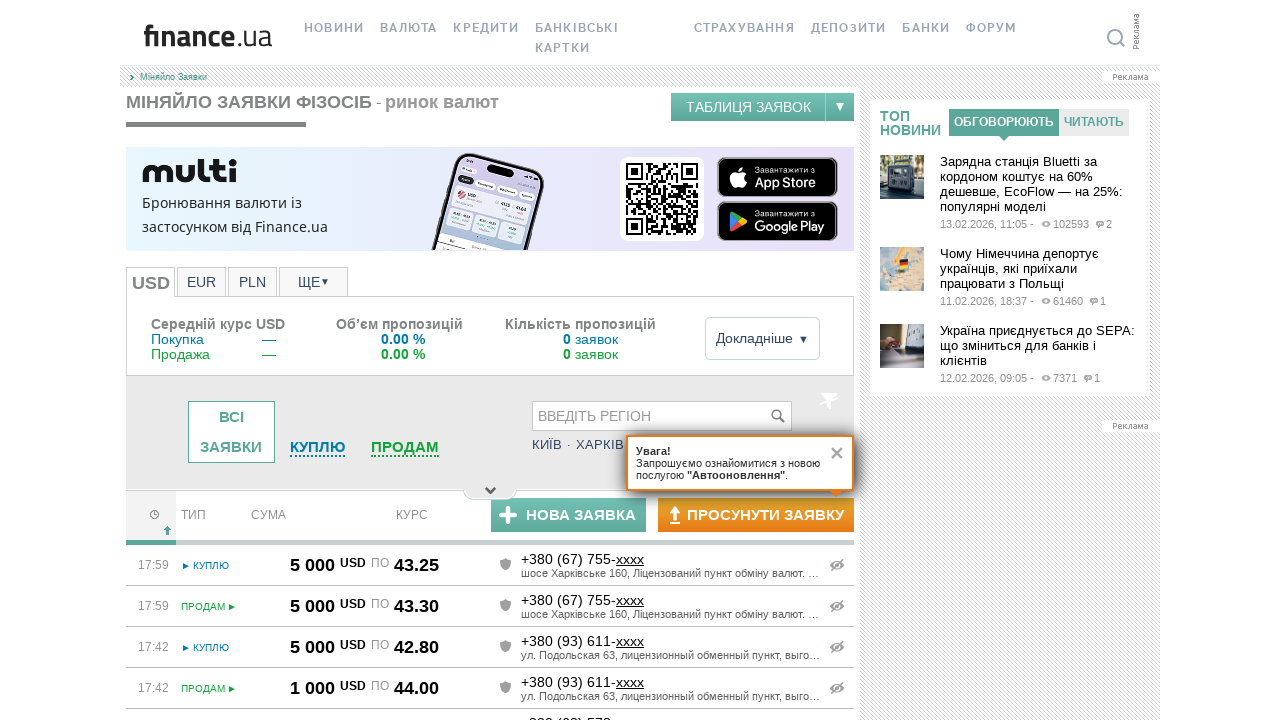

Completed loading and displaying rates for USD
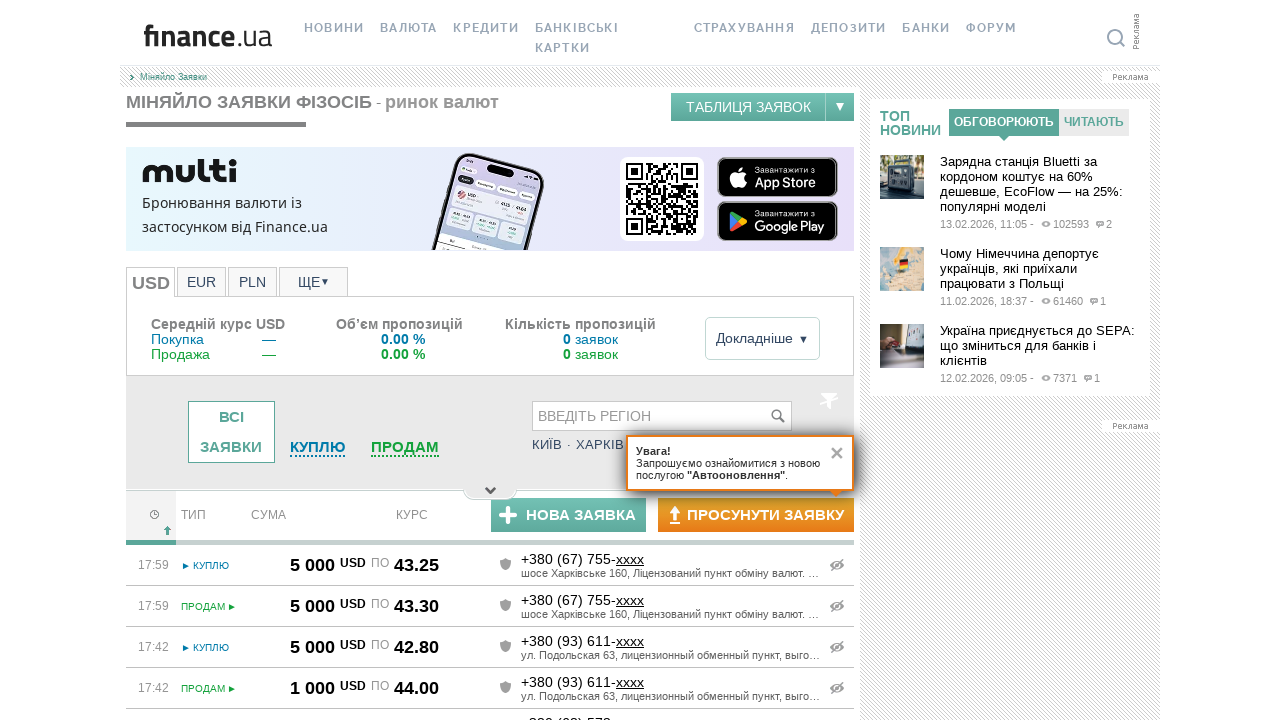

Clicked on currency tab for EUR at (202, 282) on ul.currency-tab li[data-currency] >> nth=1
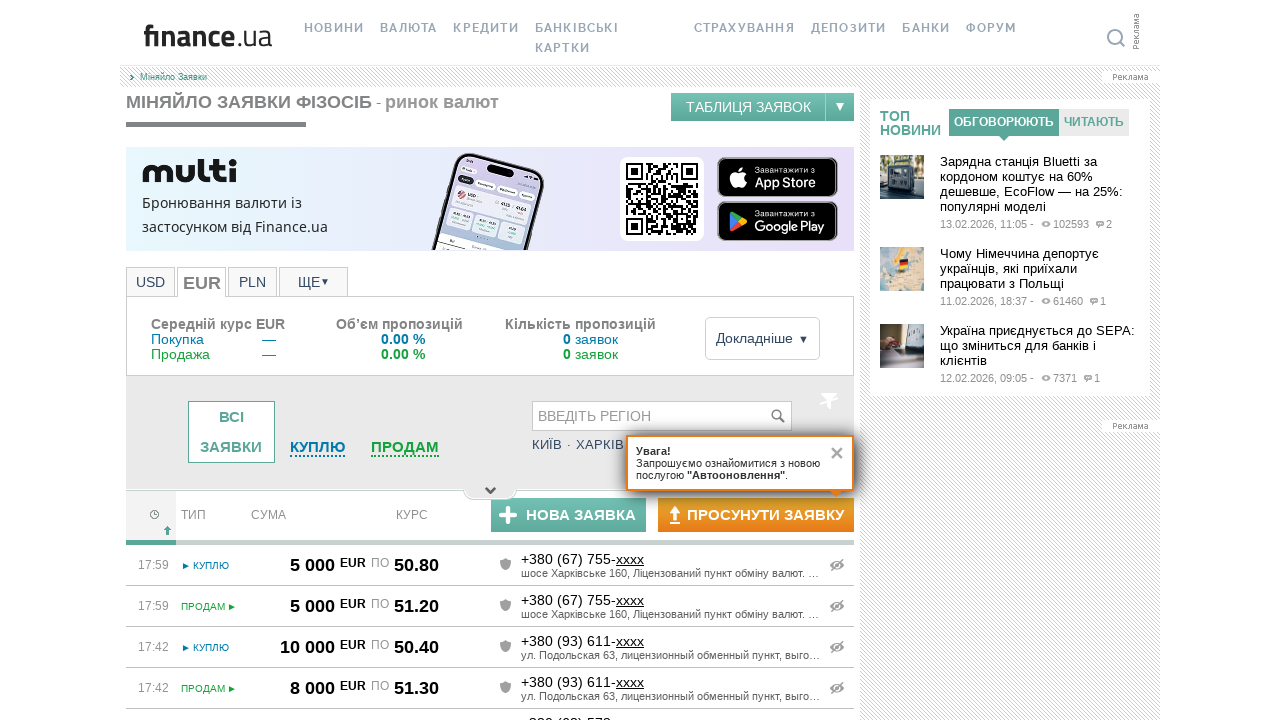

Exchange rates table updated for EUR
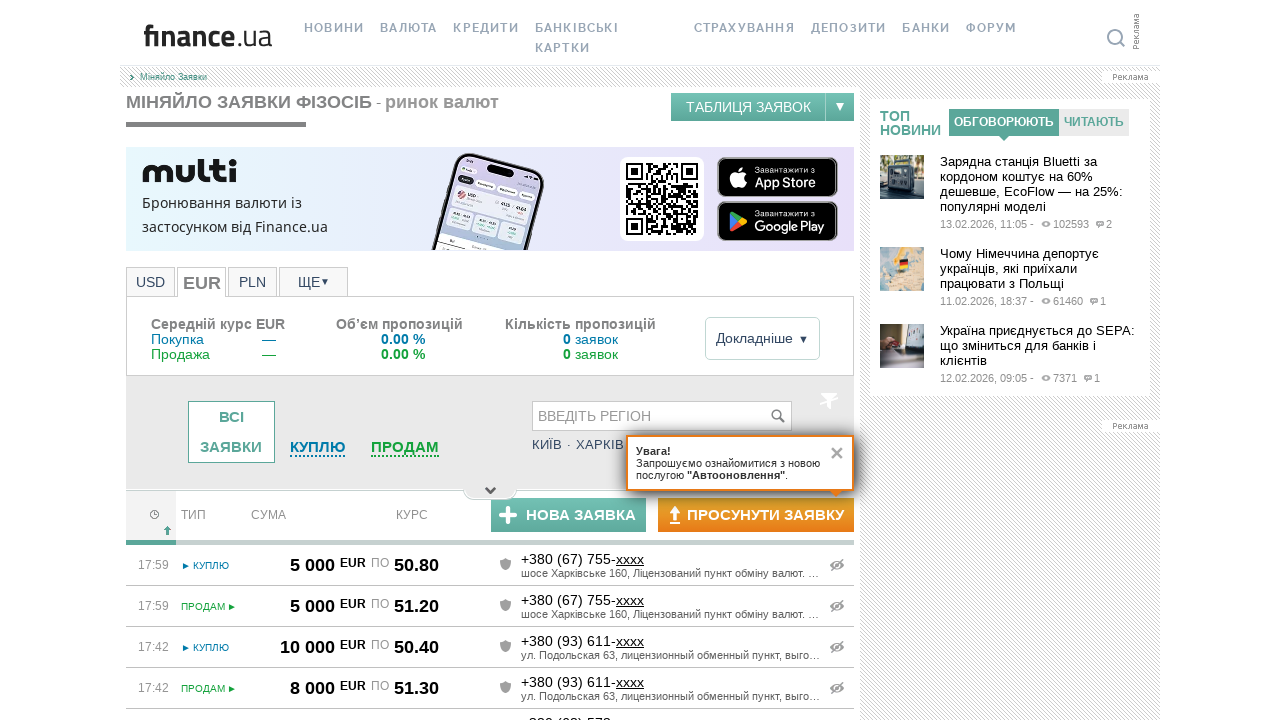

Completed loading and displaying rates for EUR
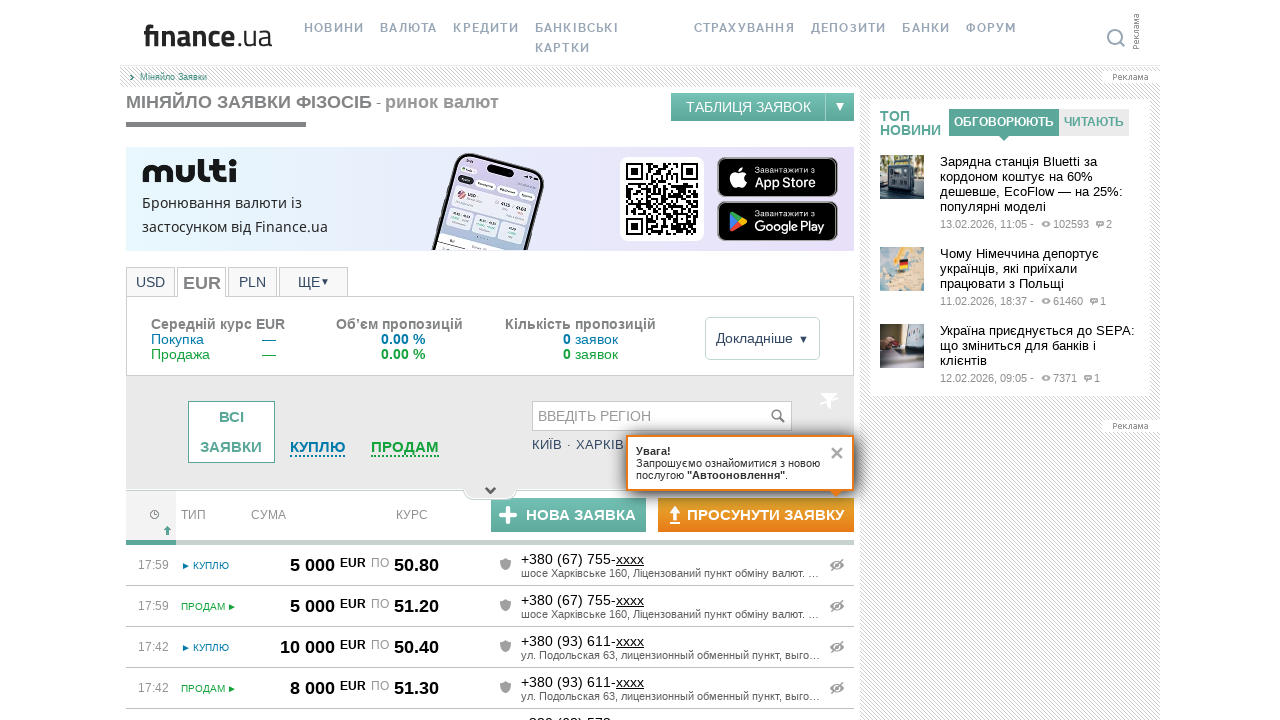

Clicked on currency tab for PLN at (252, 282) on ul.currency-tab li[data-currency] >> nth=2
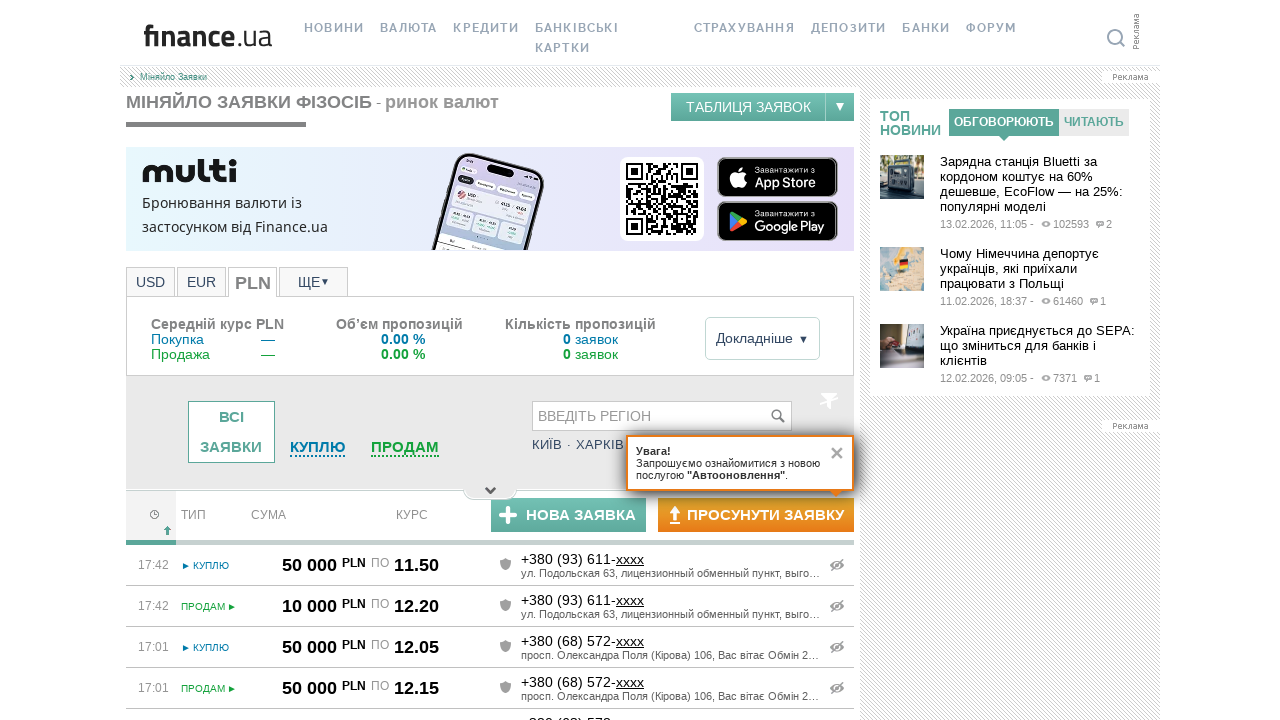

Exchange rates table updated for PLN
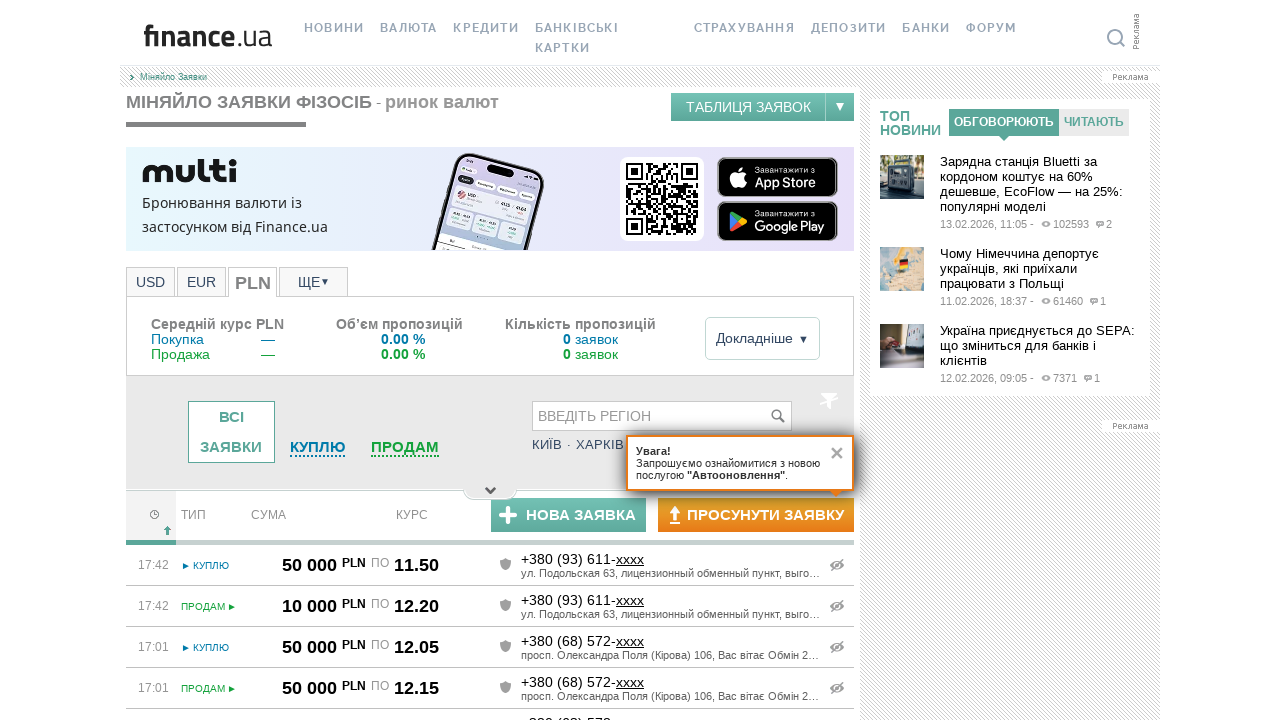

Completed loading and displaying rates for PLN
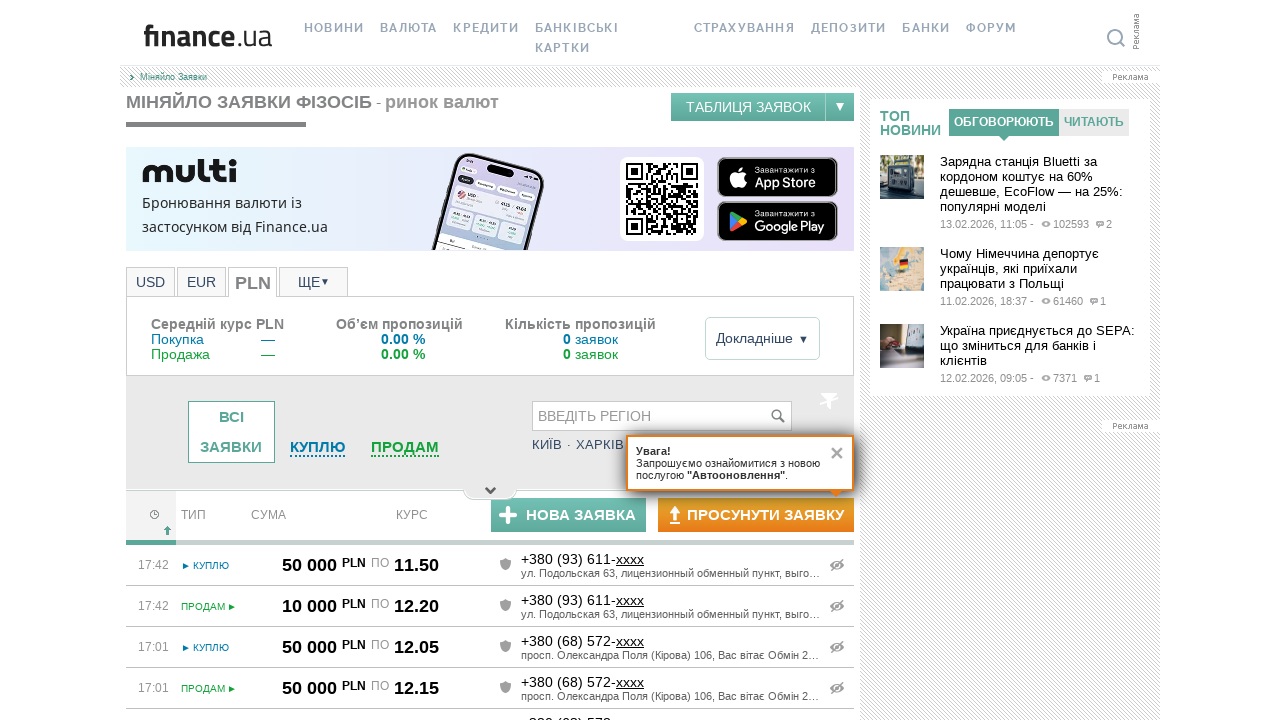

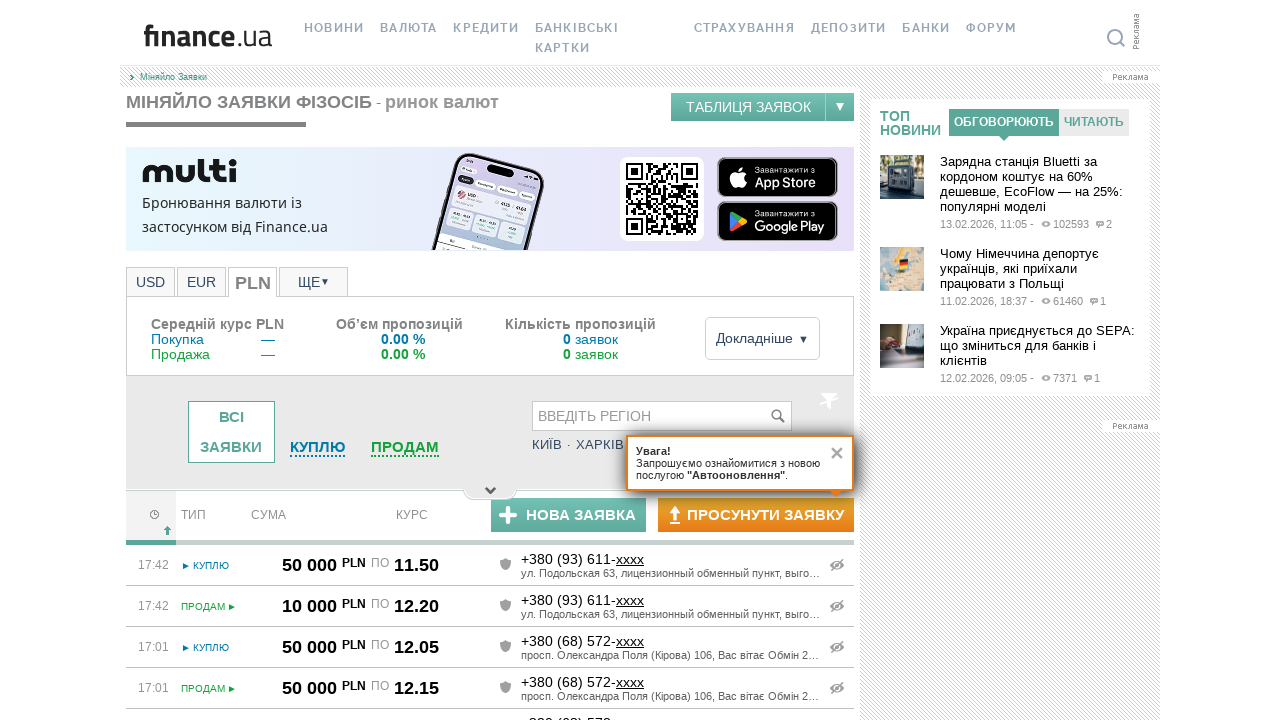